Tests opting out of A/B tests by adding an opt-out cookie before visiting the split testing page, then navigating to verify the opt-out is active.

Starting URL: http://the-internet.herokuapp.com

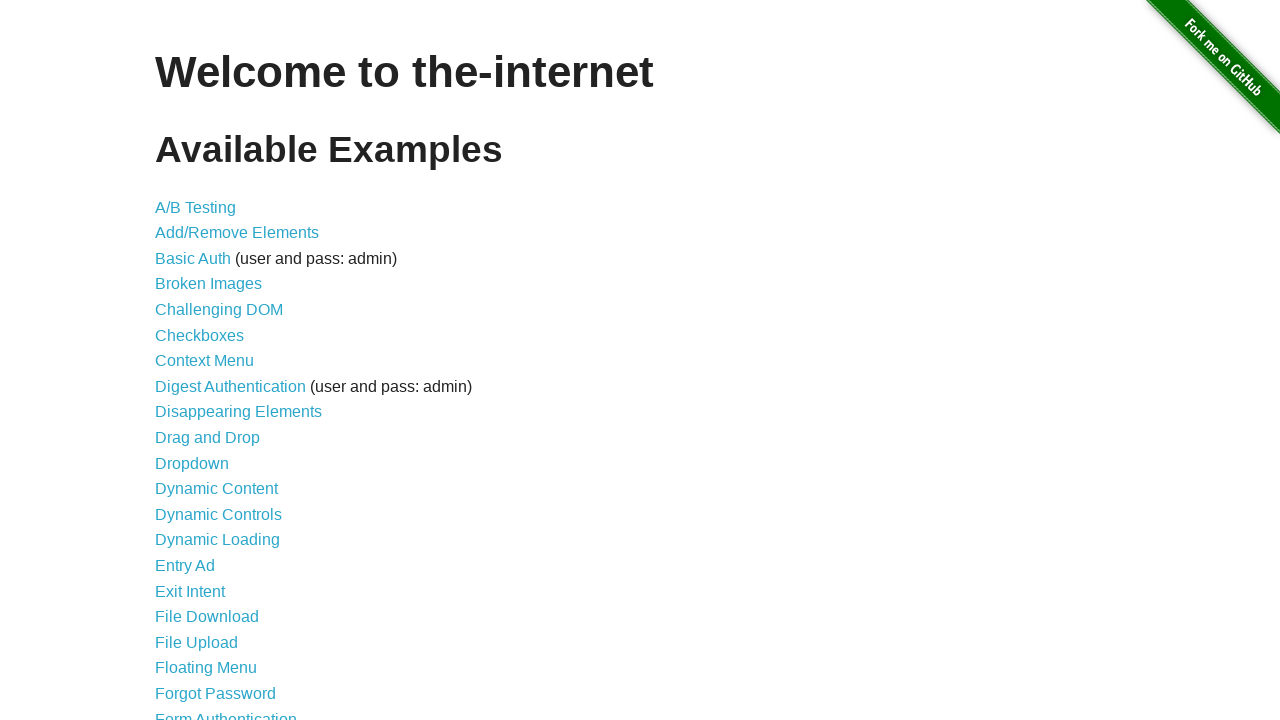

Added optimizelyOptOut cookie to opt out of A/B tests
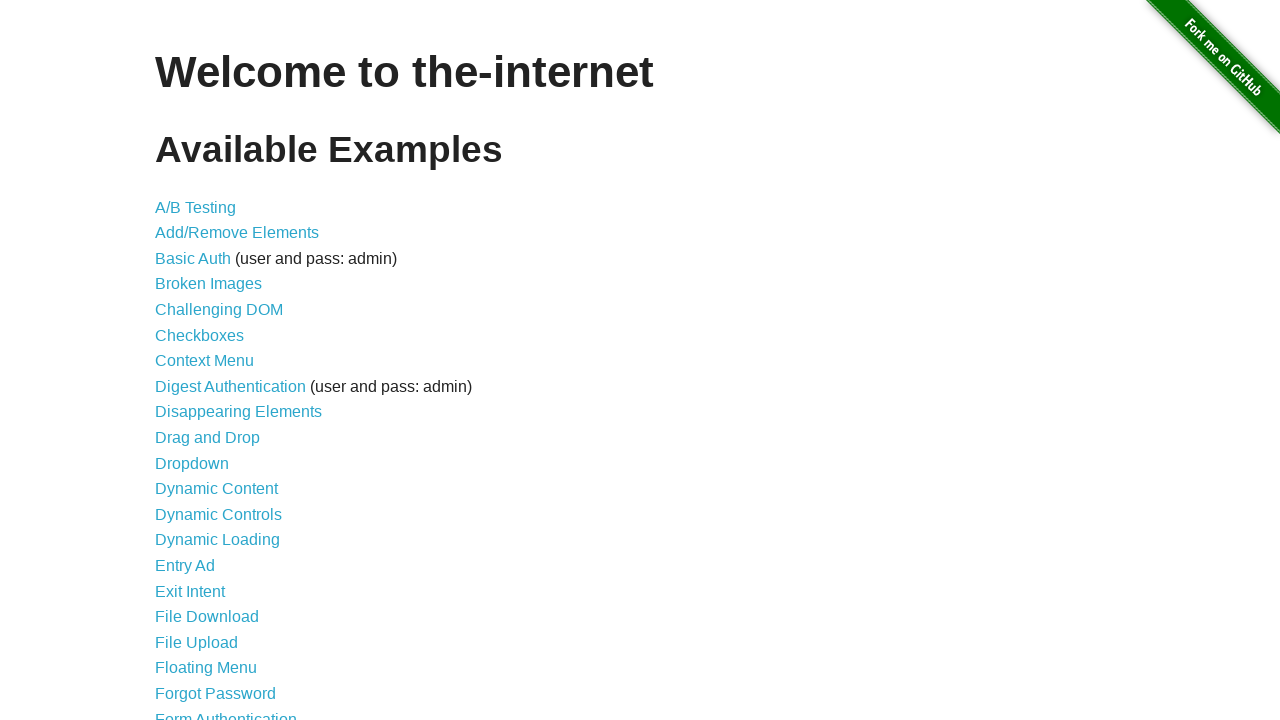

Navigated to the A/B test page
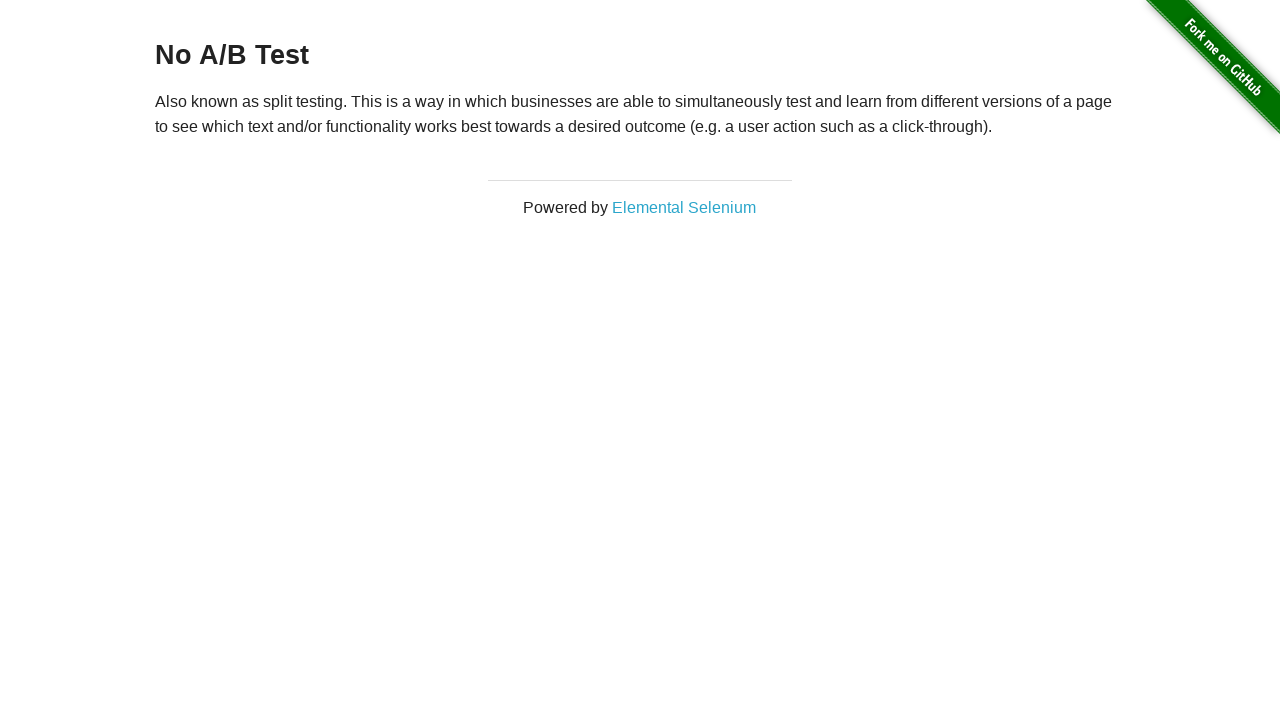

Waited for page heading to load and confirmed opt-out is active
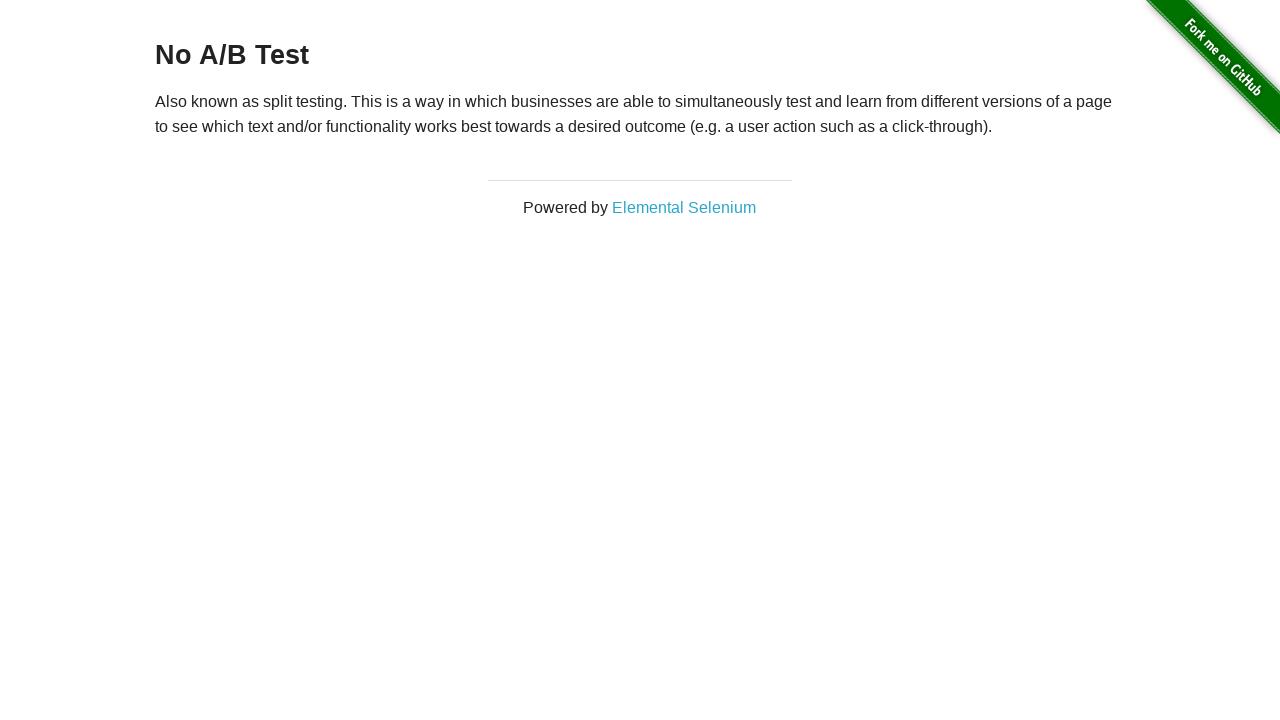

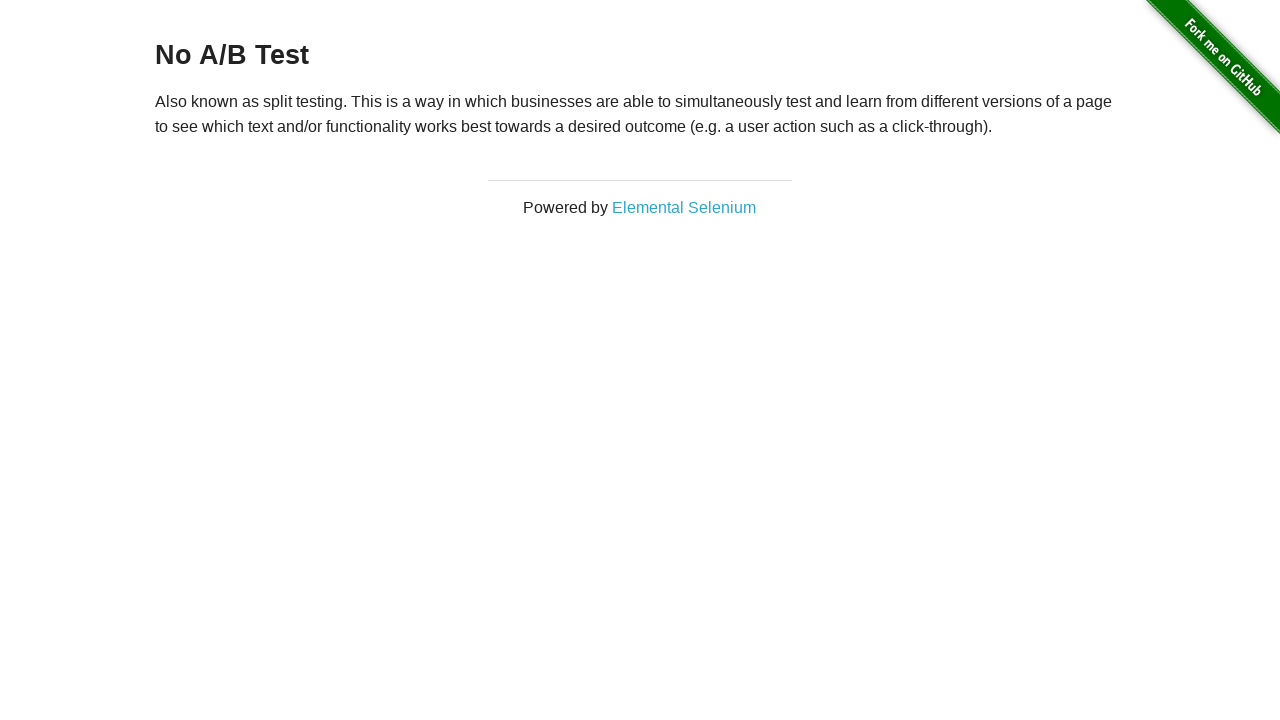